Tests file download functionality by clicking on a download link and verifying a file is downloaded to the browser's download directory.

Starting URL: https://the-internet.herokuapp.com/download

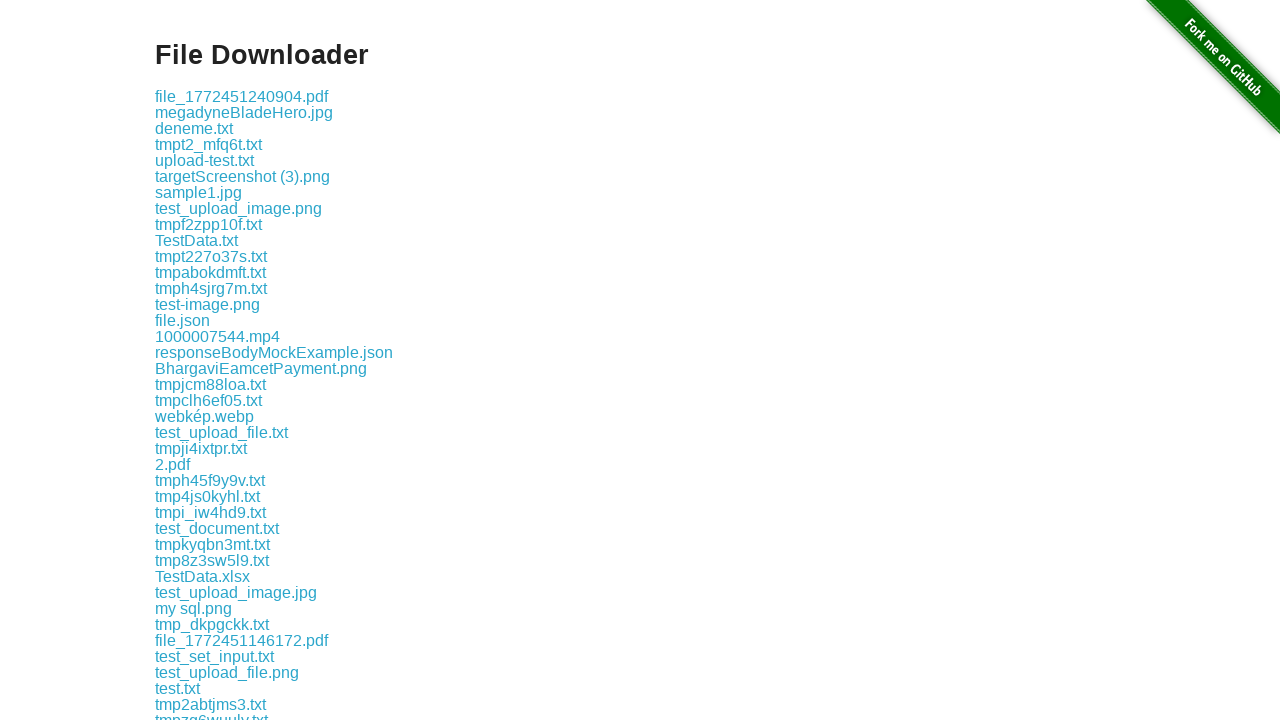

Clicked the first download link at (242, 96) on .example a >> nth=0
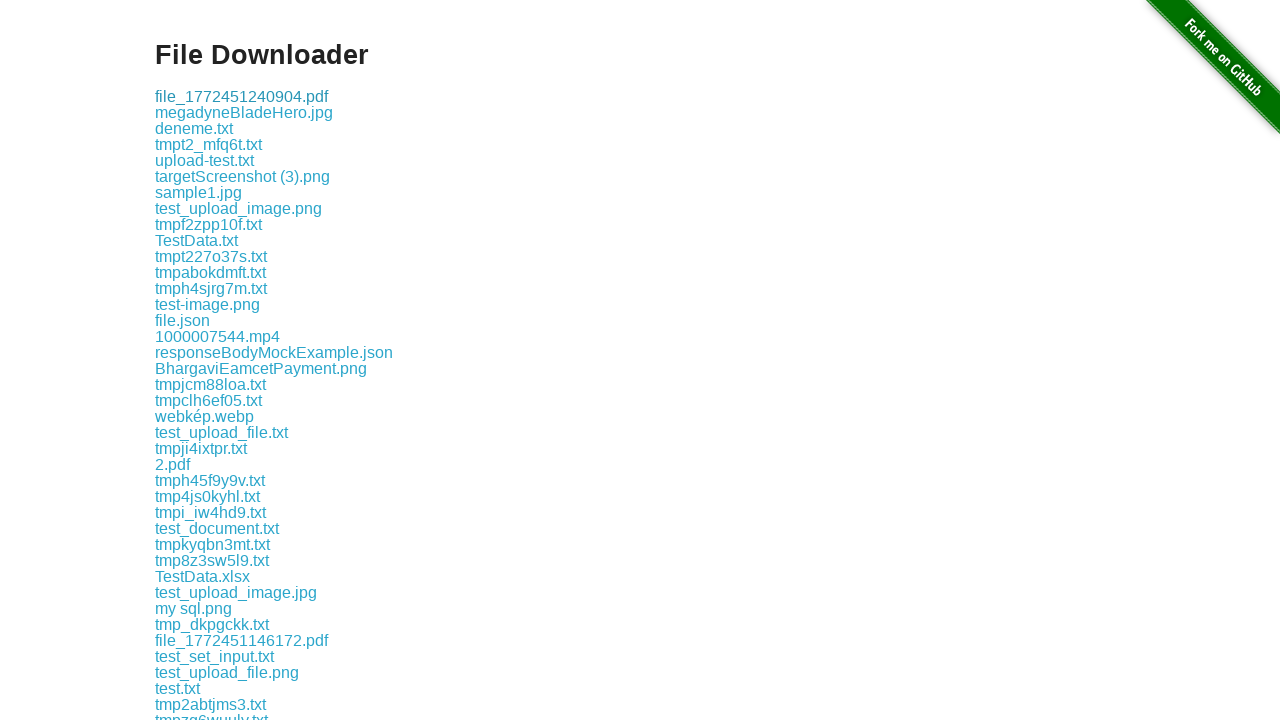

Verified download link is present on page
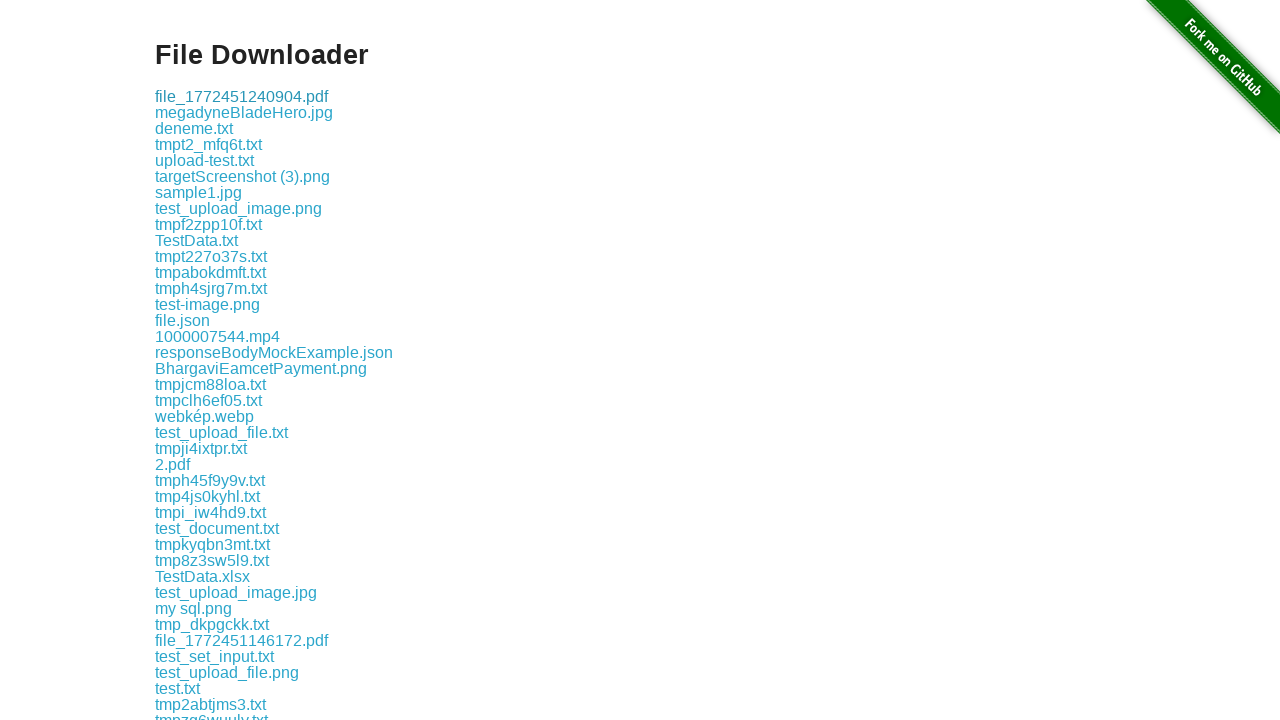

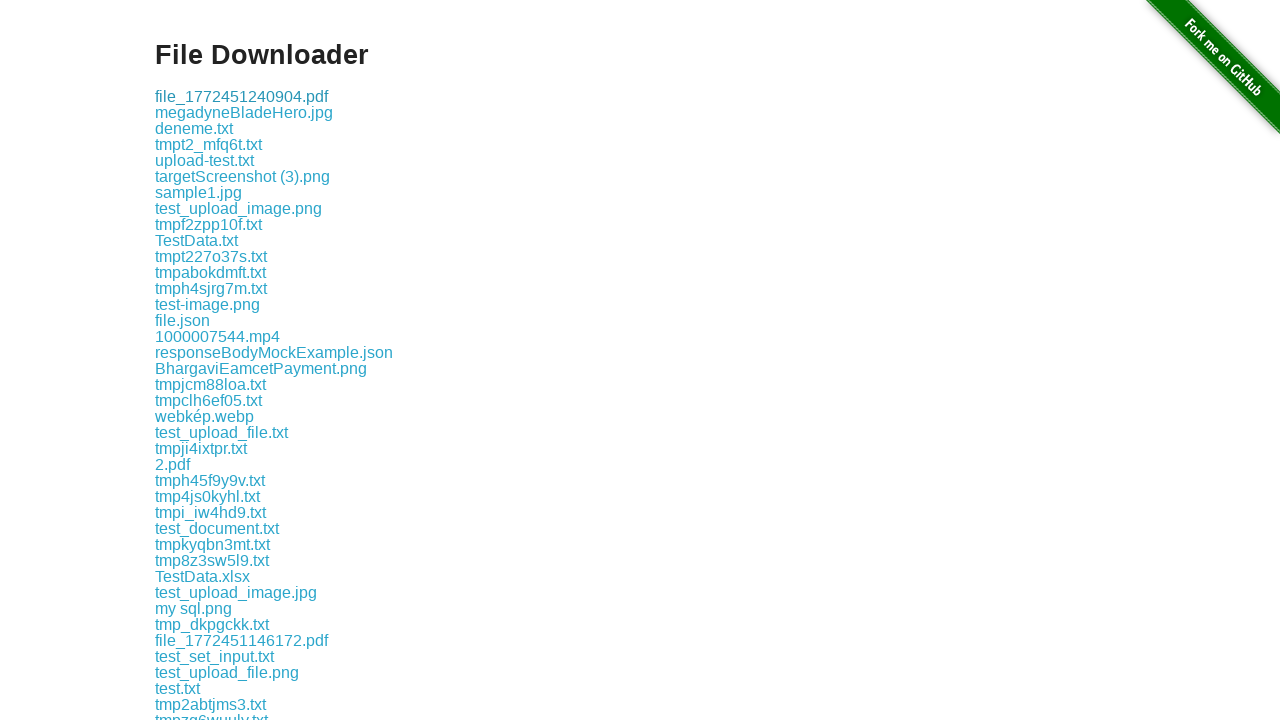